Verifies that the Reviews button shows underline styling when hovered

Starting URL: https://shrinkit.app/

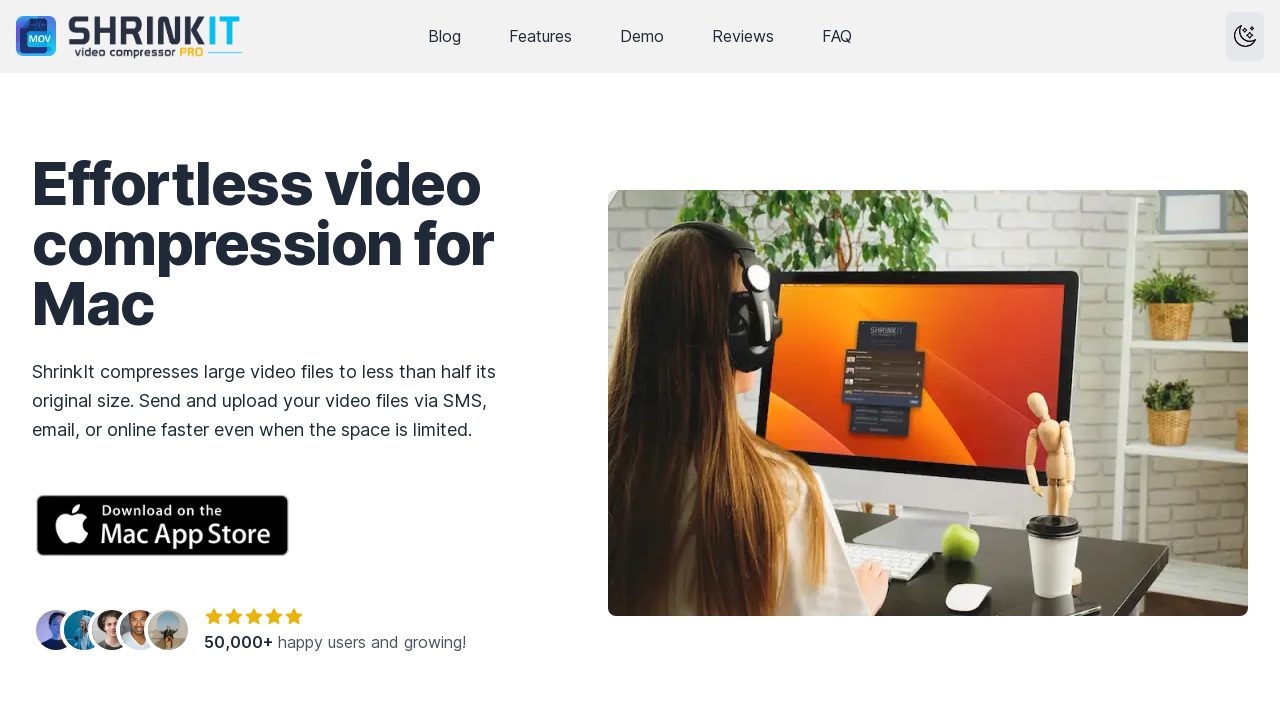

Located the Reviews button in the global navigation
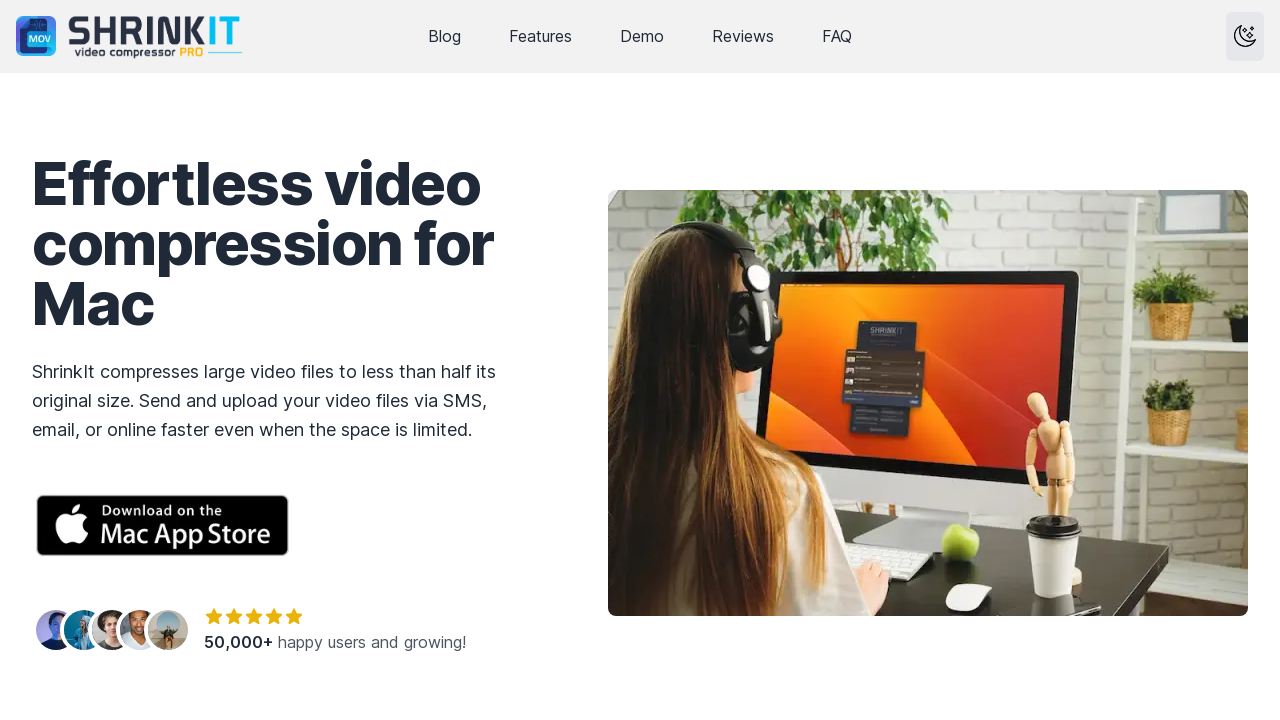

Hovered over the Reviews button at (743, 36) on internal:label="Global"i >> internal:role=link[name="Reviews"i]
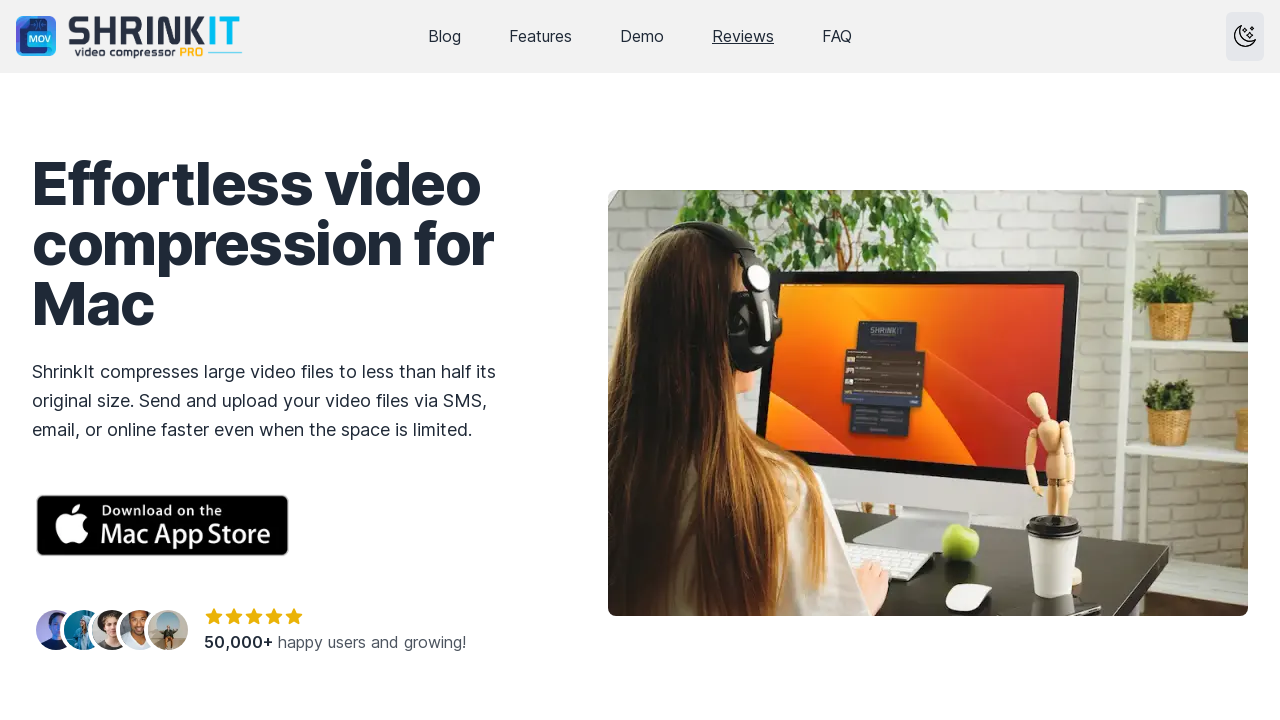

Retrieved computed text-decoration style from Reviews button
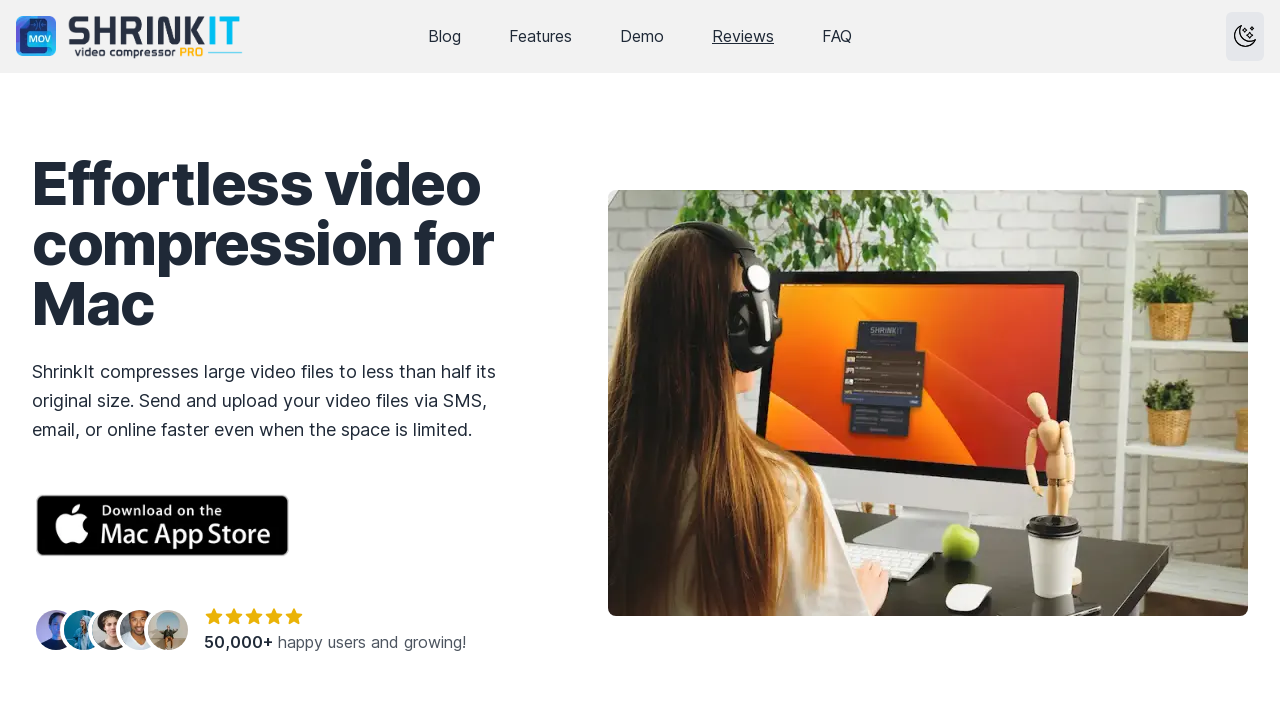

Verified that Reviews button has underline styling on hover
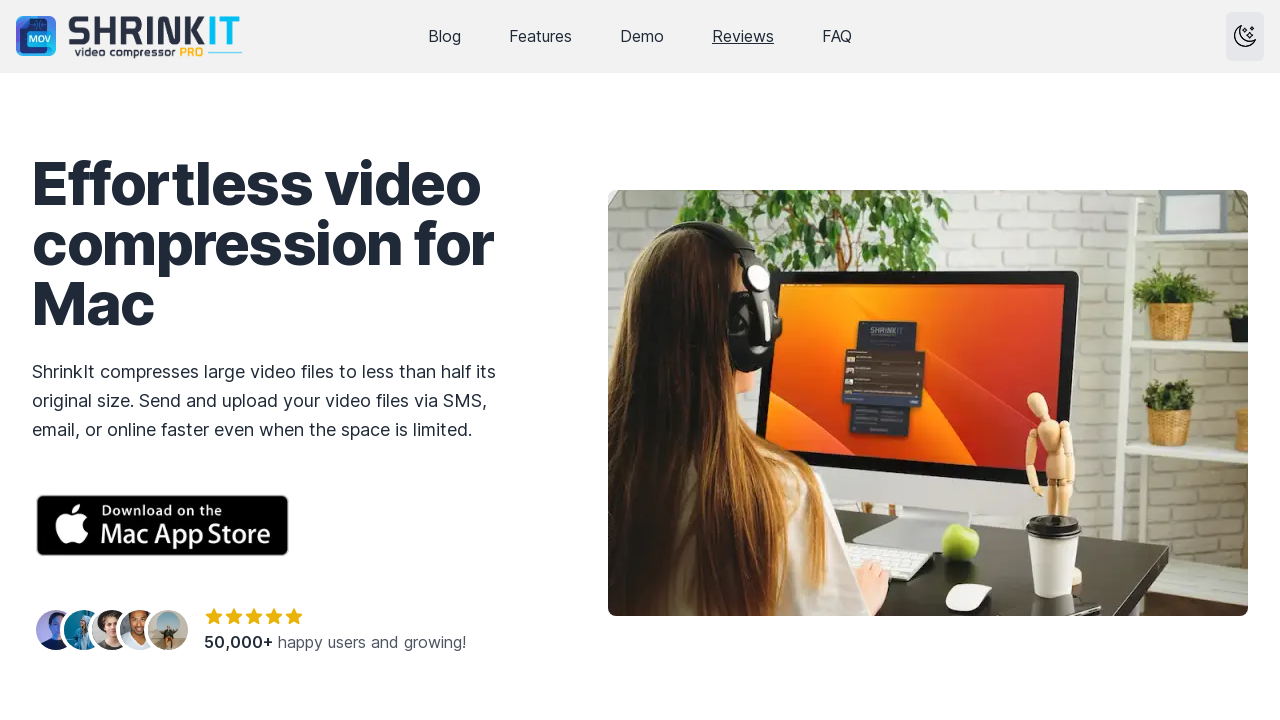

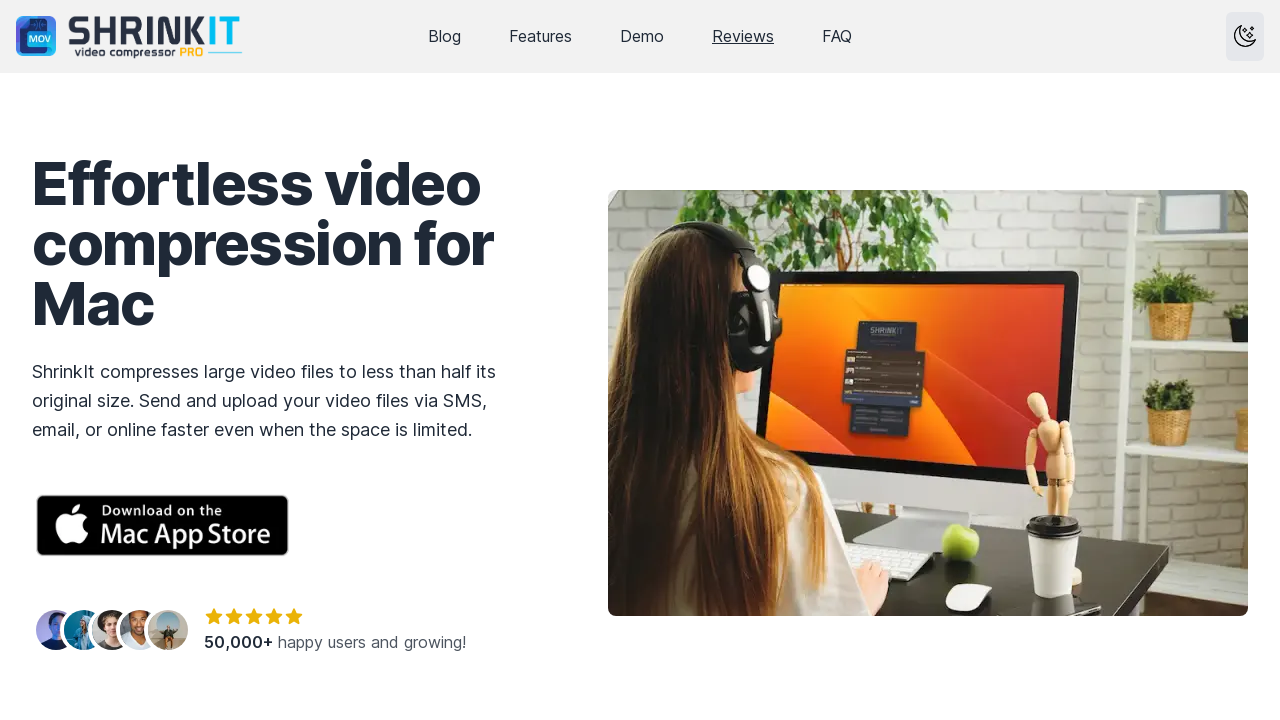